Tests browser window handling by opening a new window, switching between parent and child windows, and verifying content in both

Starting URL: https://demoqa.com/browser-windows

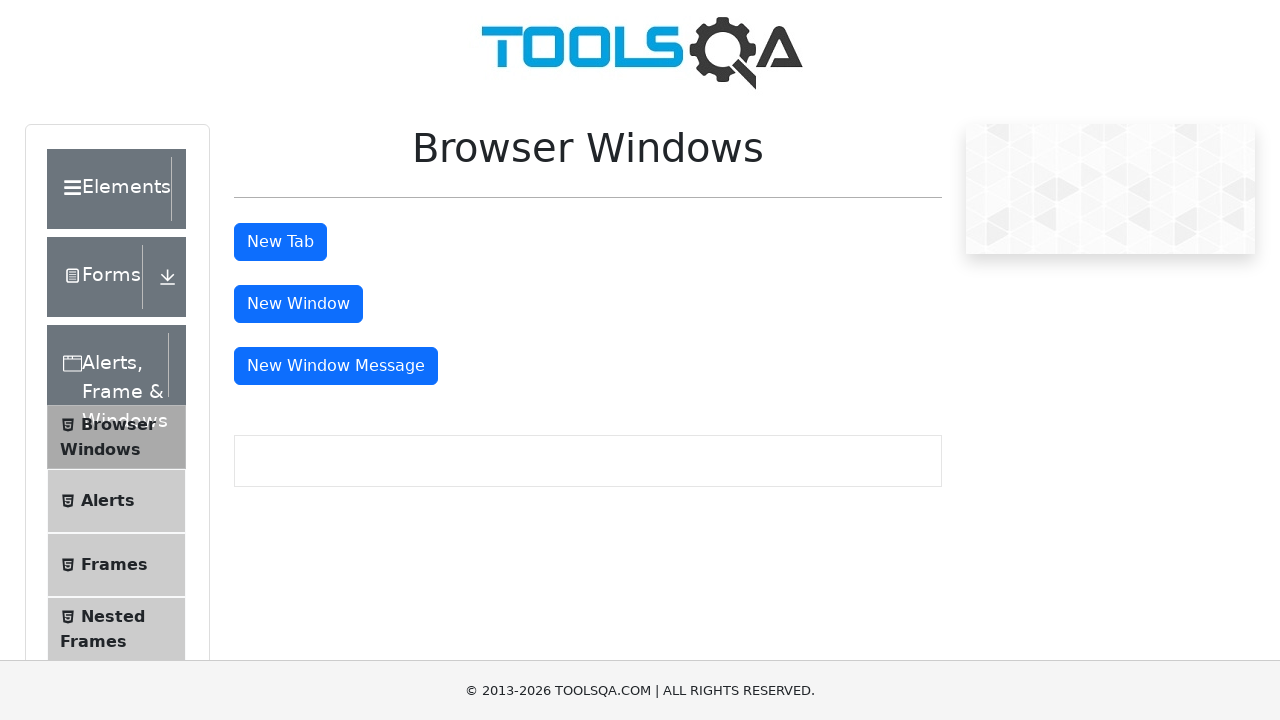

Clicked button to open new window and captured new page at (298, 304) on #windowButton
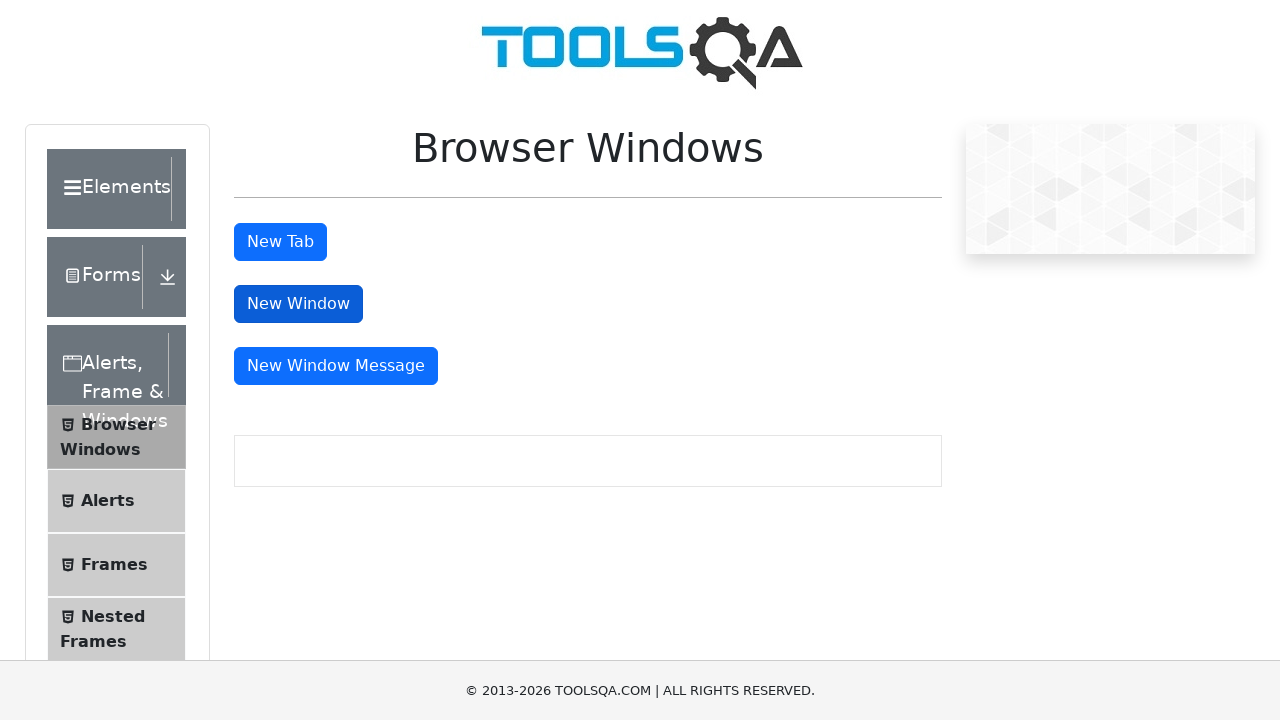

New page finished loading
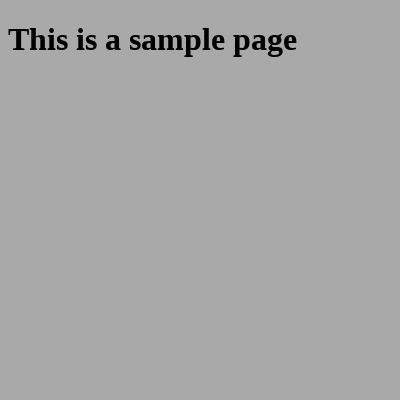

Retrieved heading text from new window: 'This is a sample page'
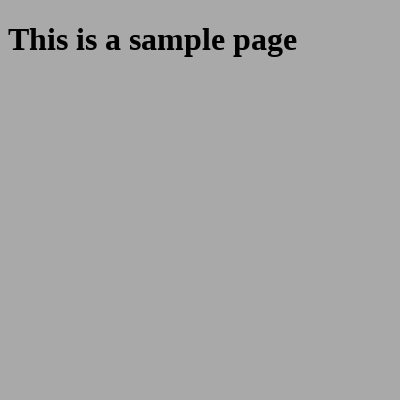

Retrieved new window URL: https://demoqa.com/sample
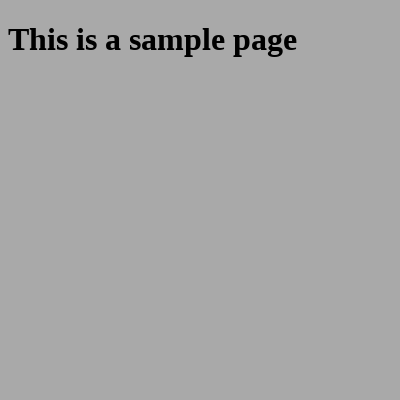

Verified original page is still accessible with title: 'demosite'
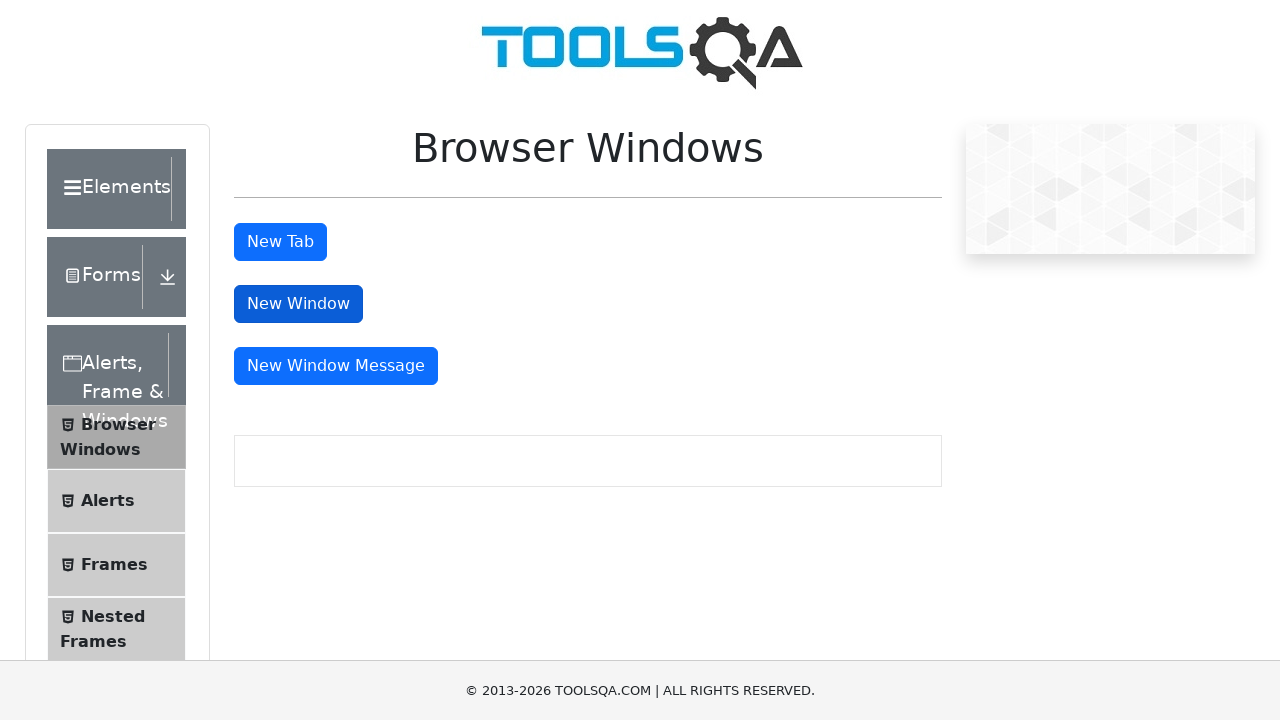

Closed the new window
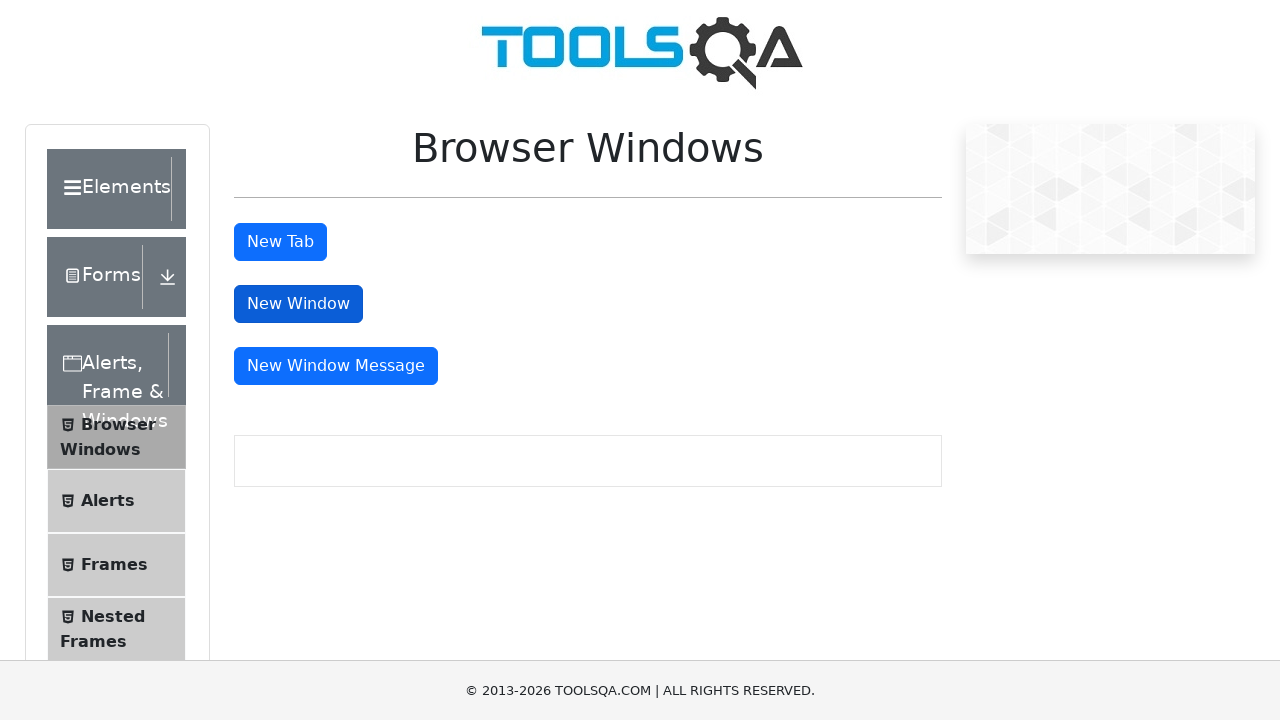

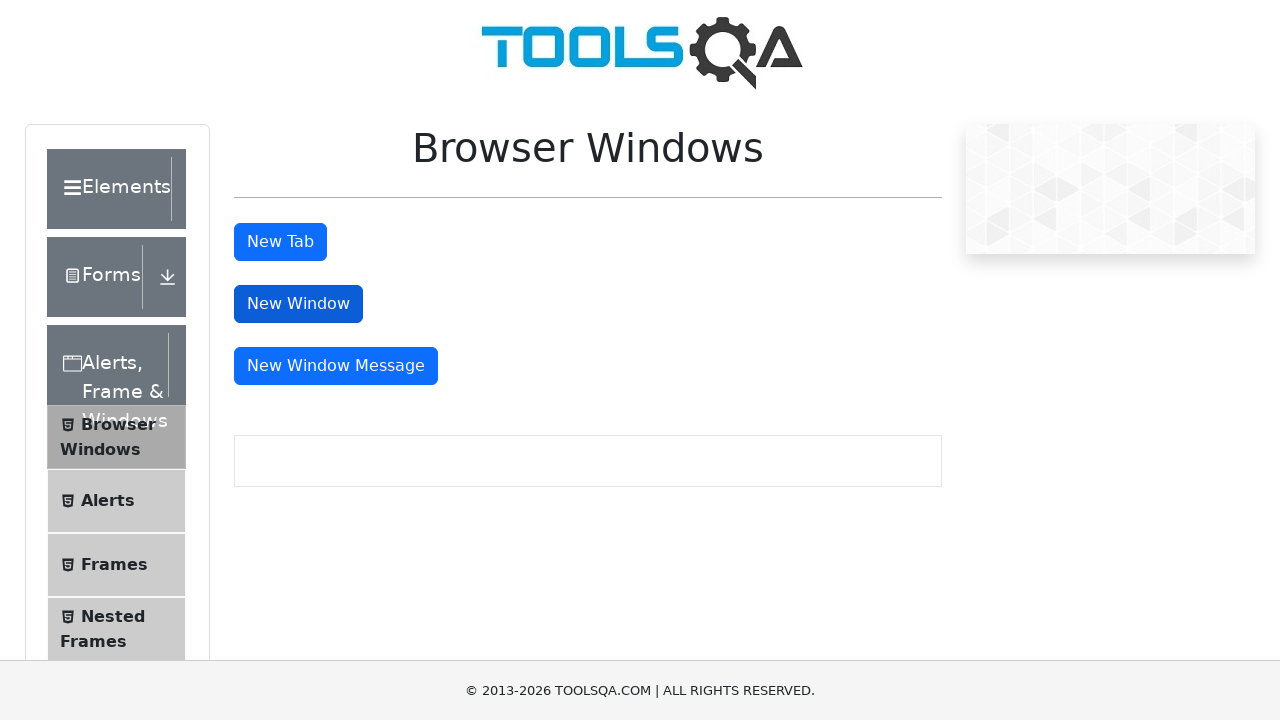